Tests prompt alert functionality by clicking a button to trigger an alert, entering text into the prompt, and accepting it

Starting URL: https://demoqa.com/alerts

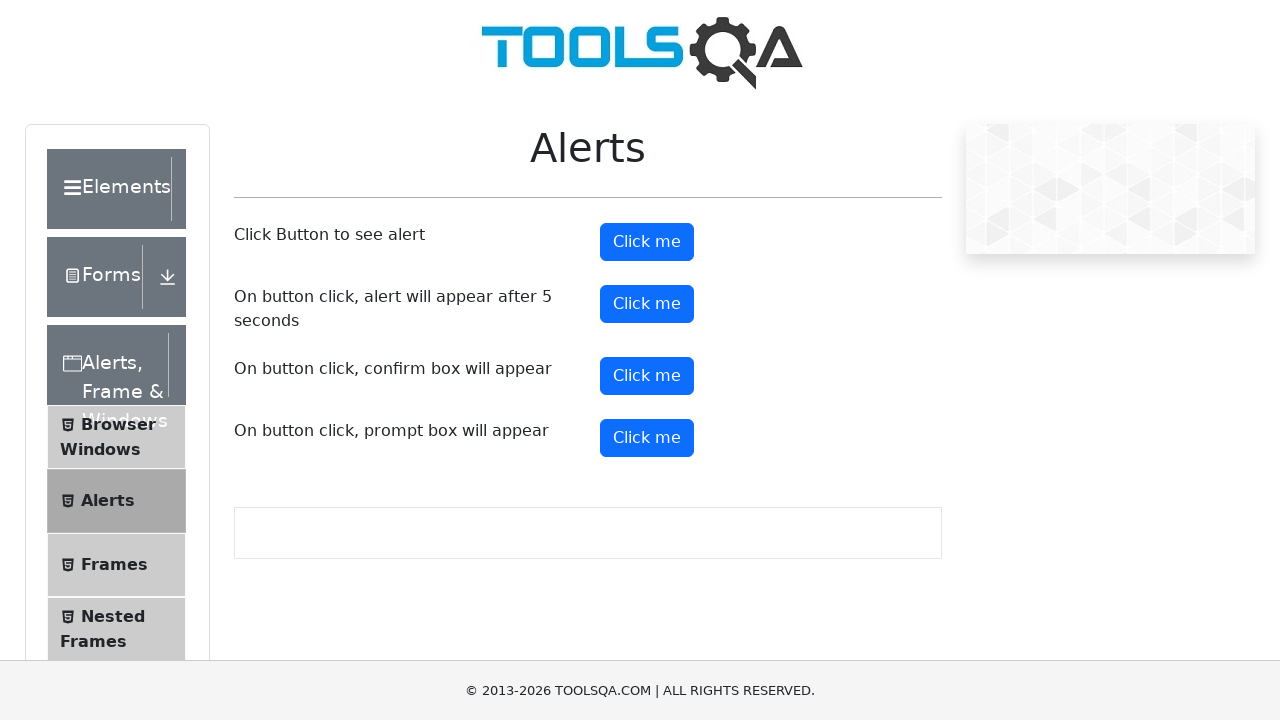

Clicked prompt alert button at (647, 438) on xpath=//button[@id='promtButton']
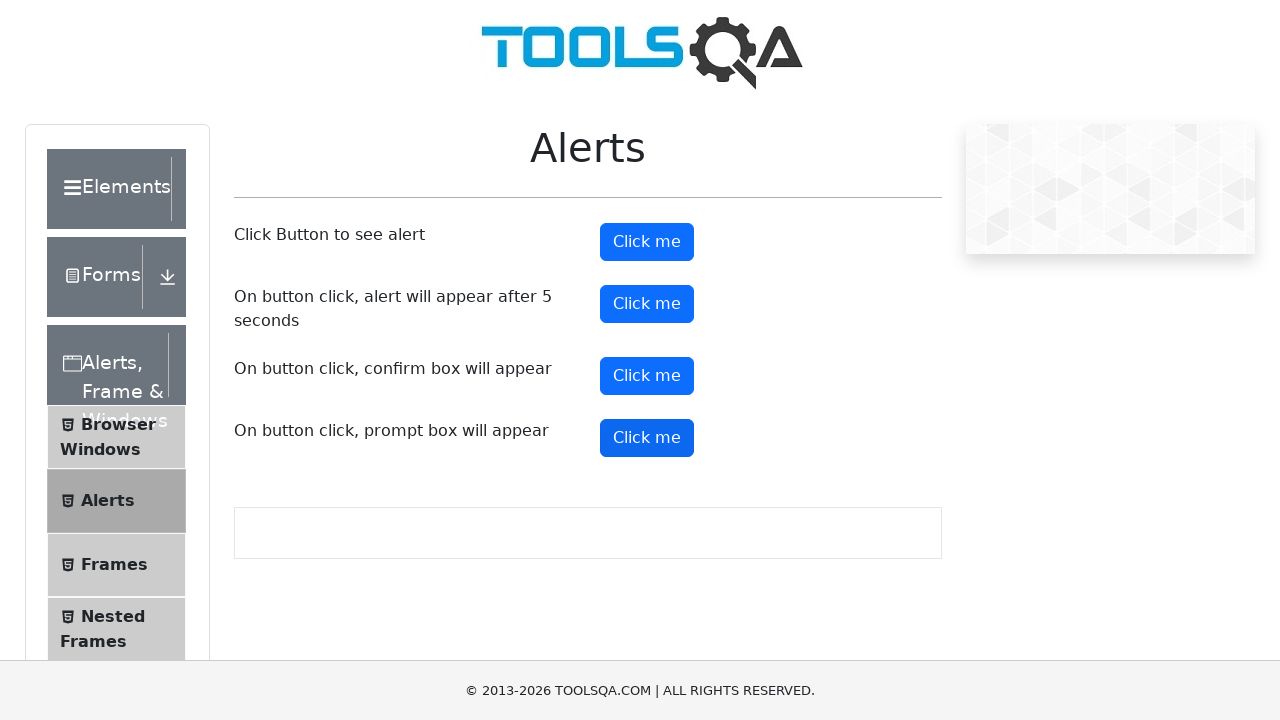

Set up dialog handler to accept prompt with text 'Guru'
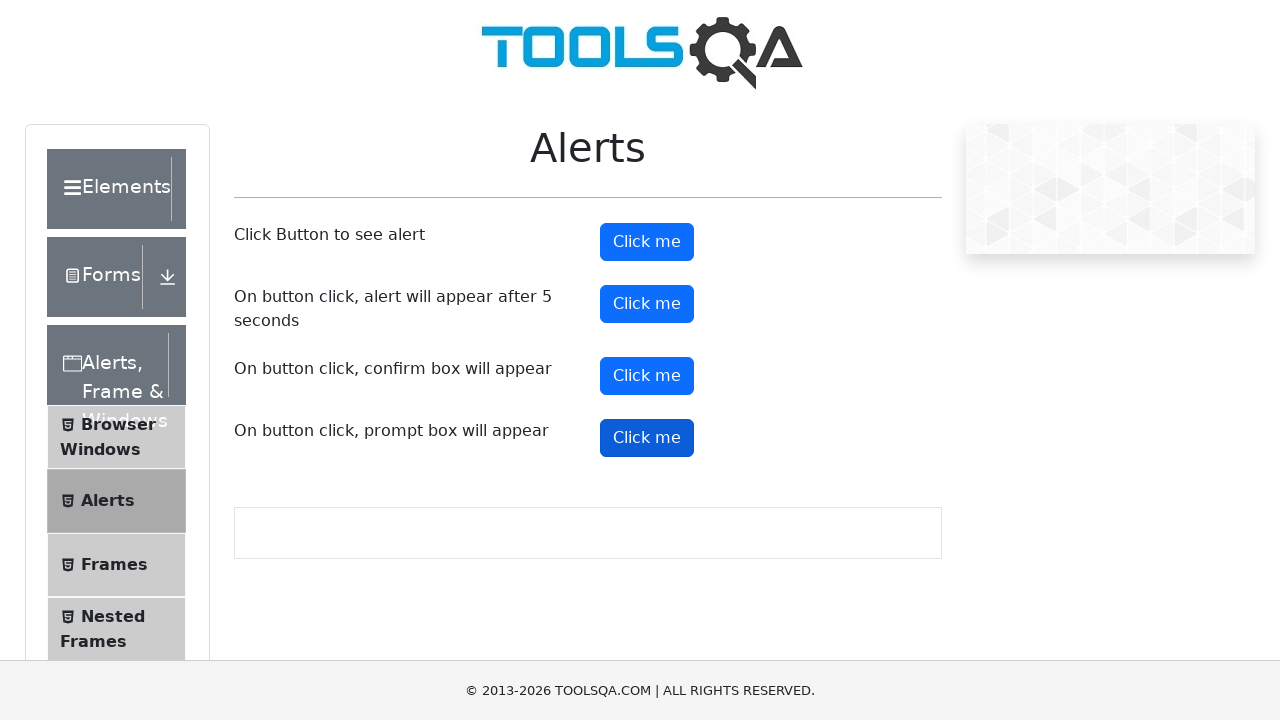

Waited for prompt alert to be processed
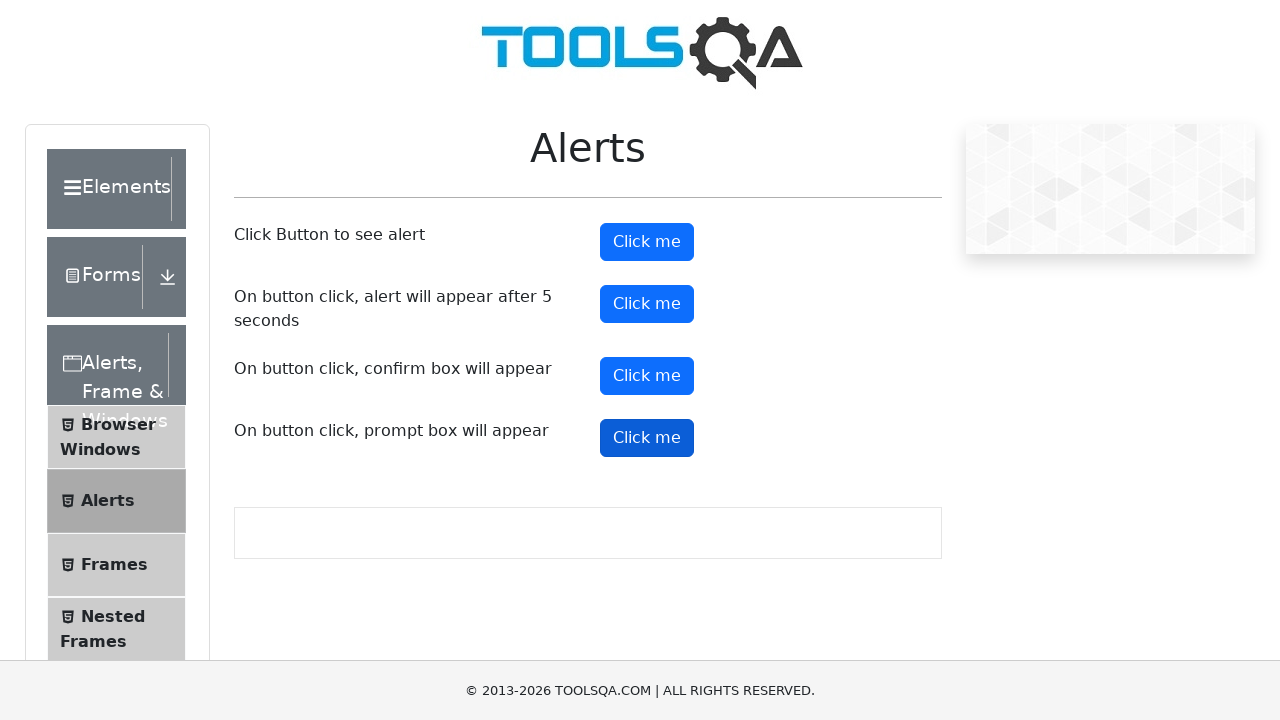

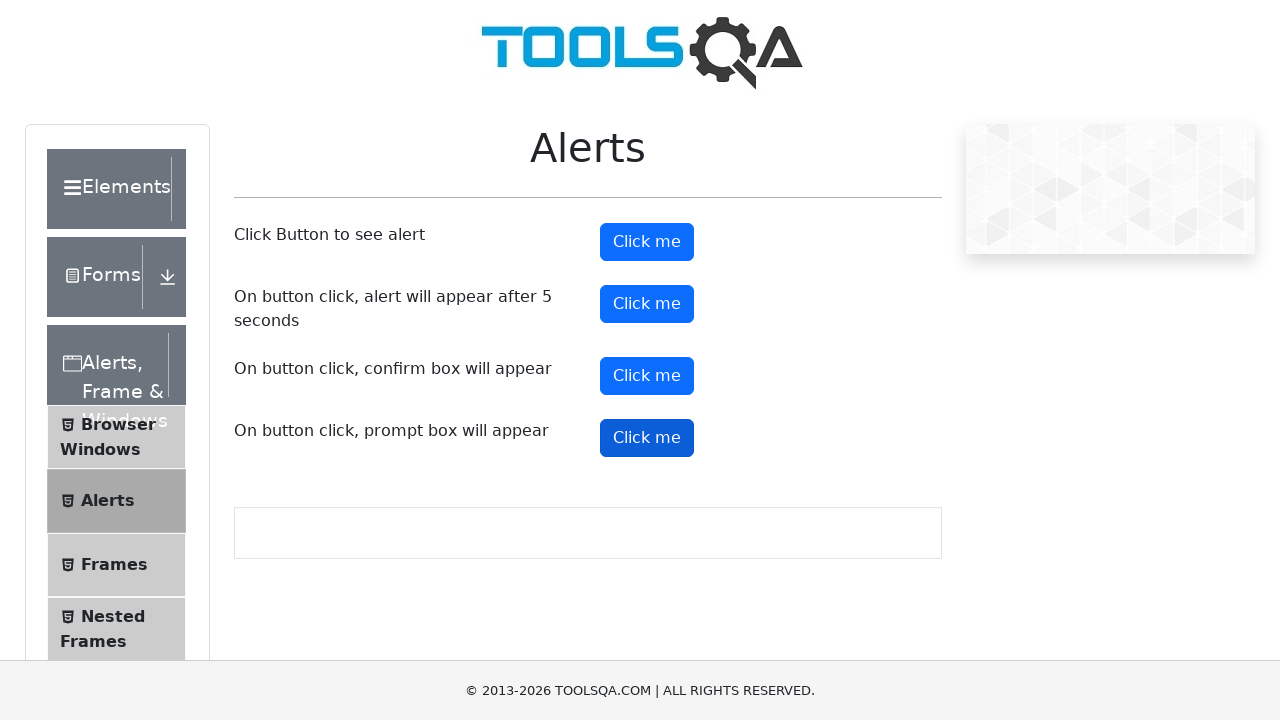